Tests editing a todo item by double-clicking, filling new text, and pressing Enter.

Starting URL: https://demo.playwright.dev/todomvc

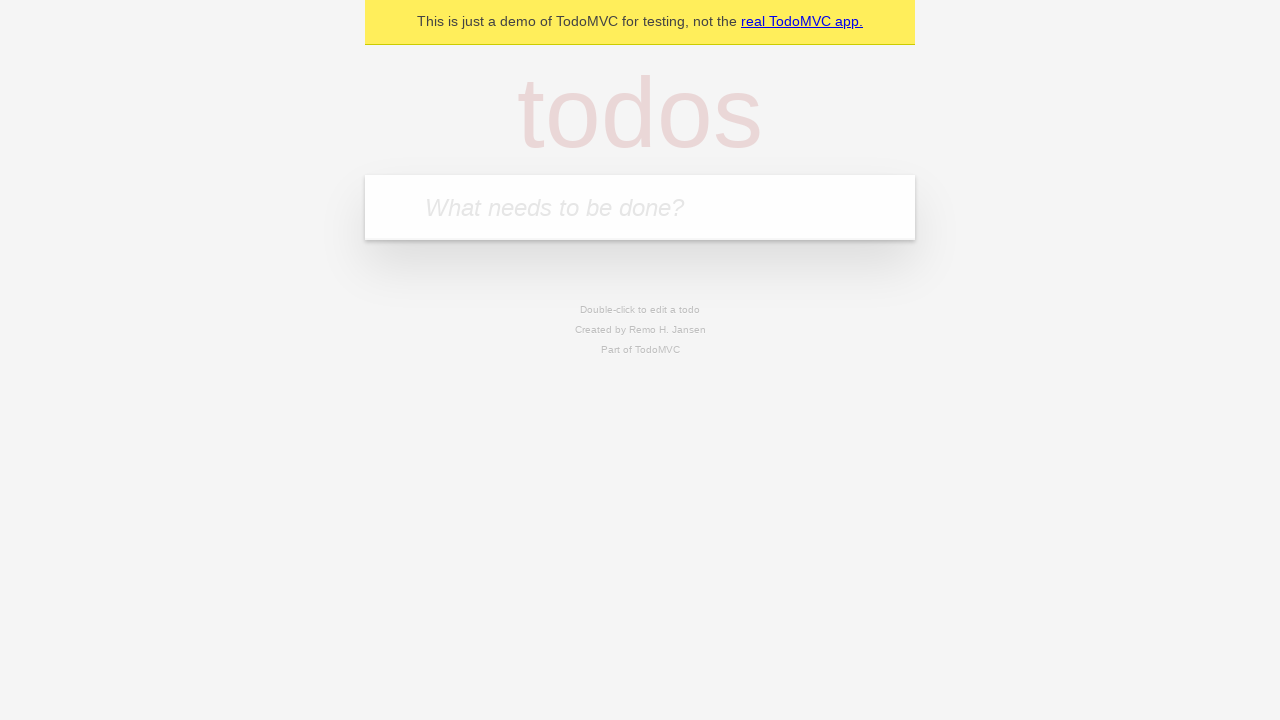

Filled todo input with 'buy some cheese' on internal:attr=[placeholder="What needs to be done?"i]
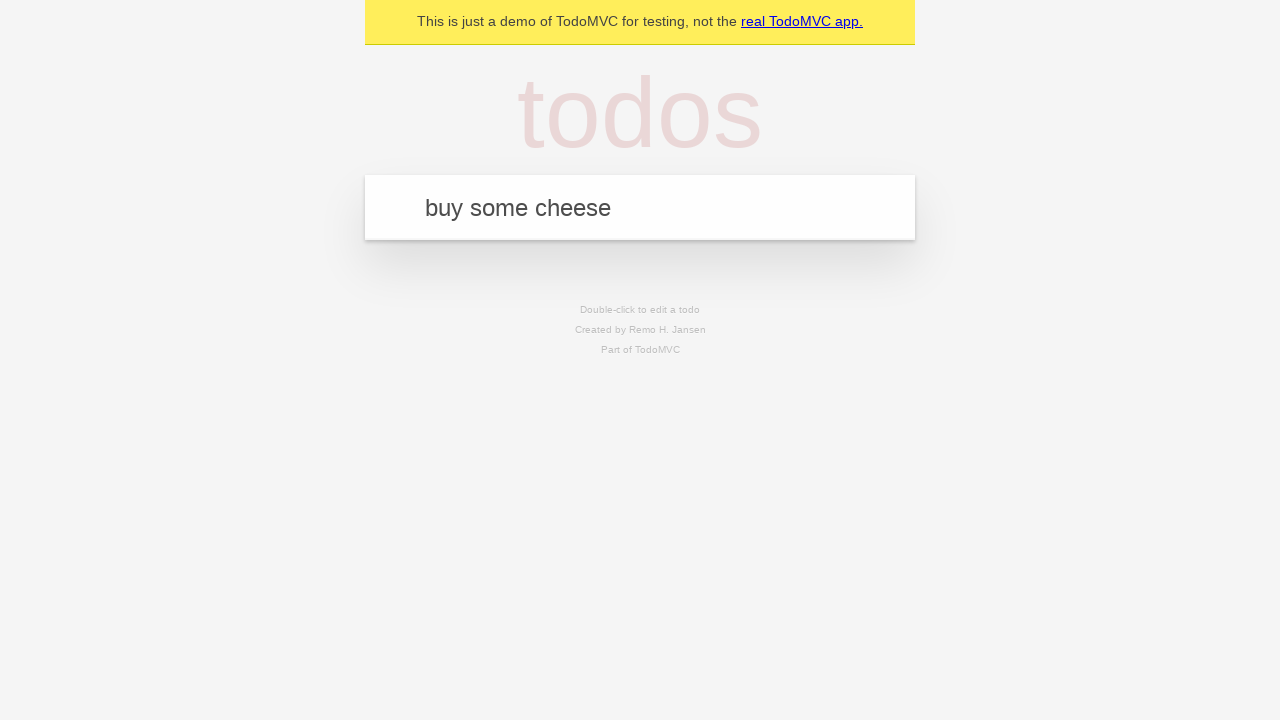

Pressed Enter to create first todo item on internal:attr=[placeholder="What needs to be done?"i]
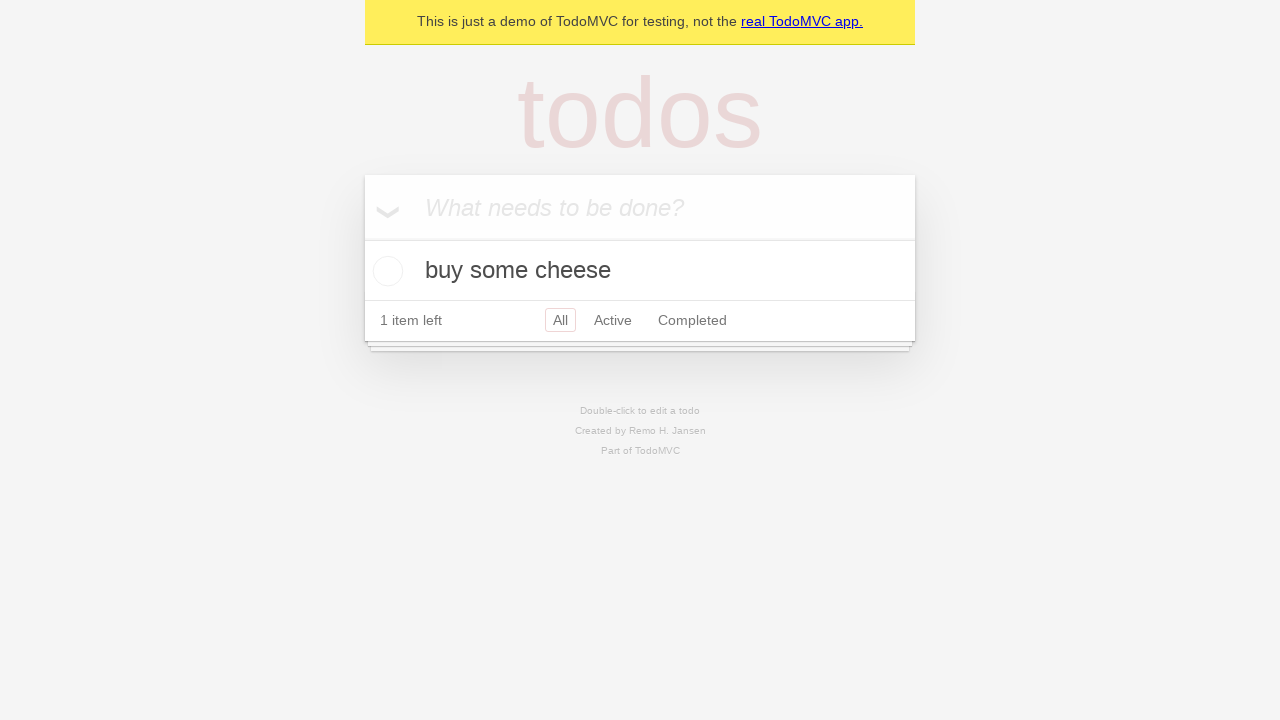

Filled todo input with 'feed the cat' on internal:attr=[placeholder="What needs to be done?"i]
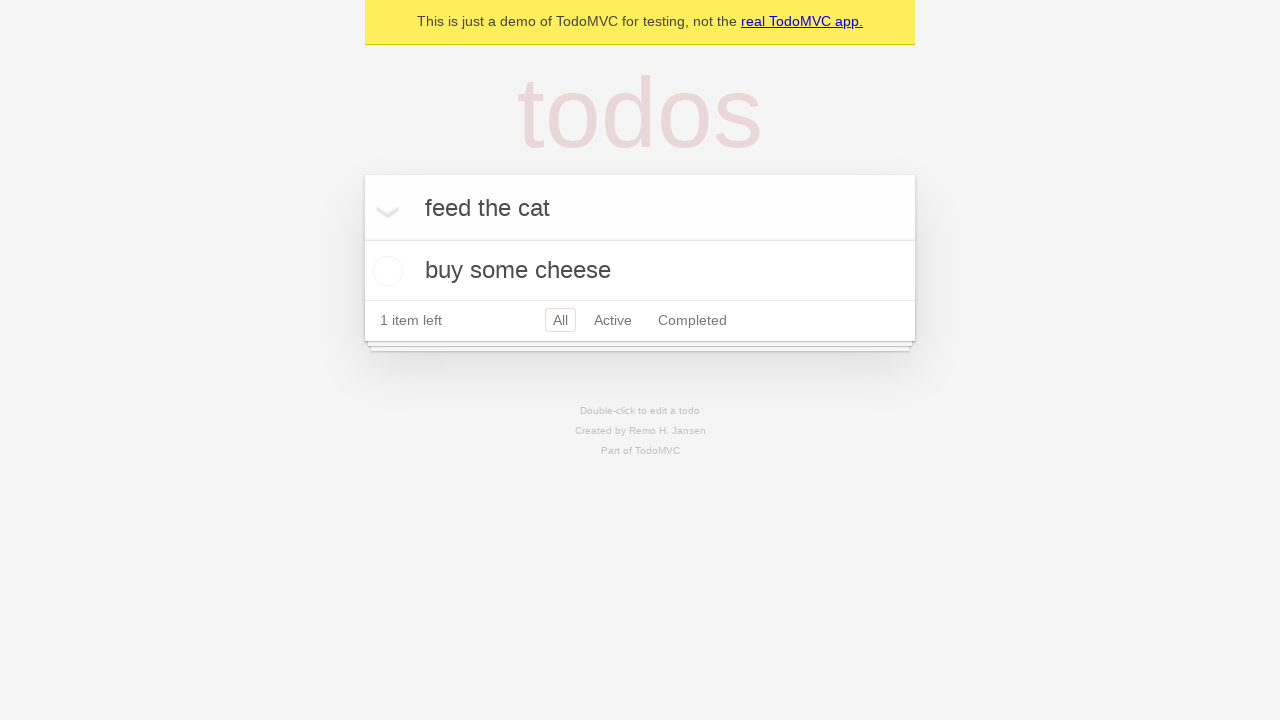

Pressed Enter to create second todo item on internal:attr=[placeholder="What needs to be done?"i]
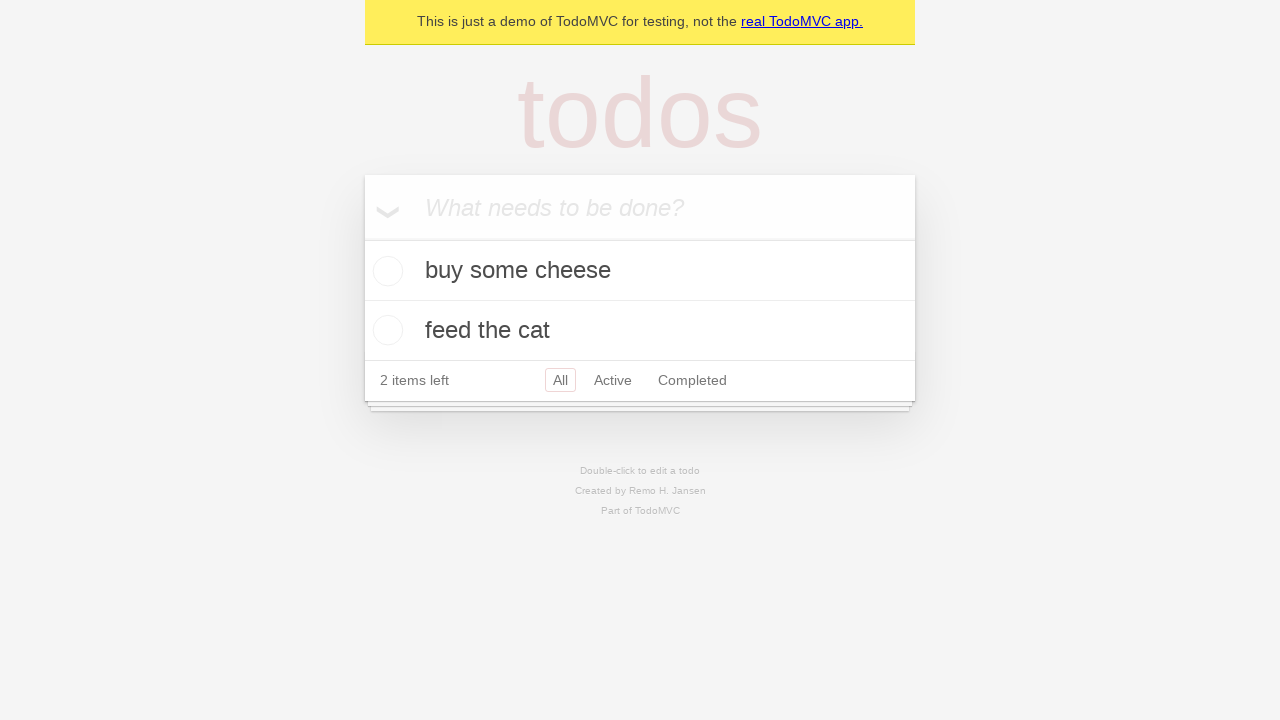

Filled todo input with 'book a doctors appointment' on internal:attr=[placeholder="What needs to be done?"i]
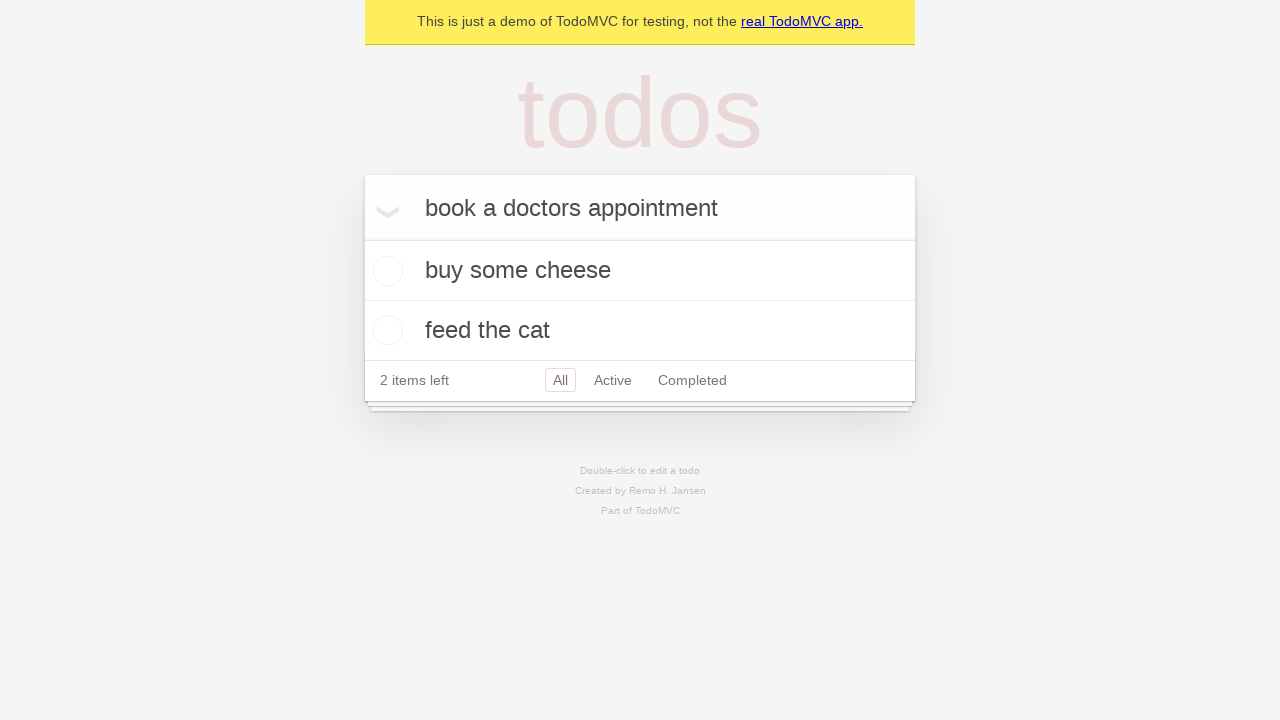

Pressed Enter to create third todo item on internal:attr=[placeholder="What needs to be done?"i]
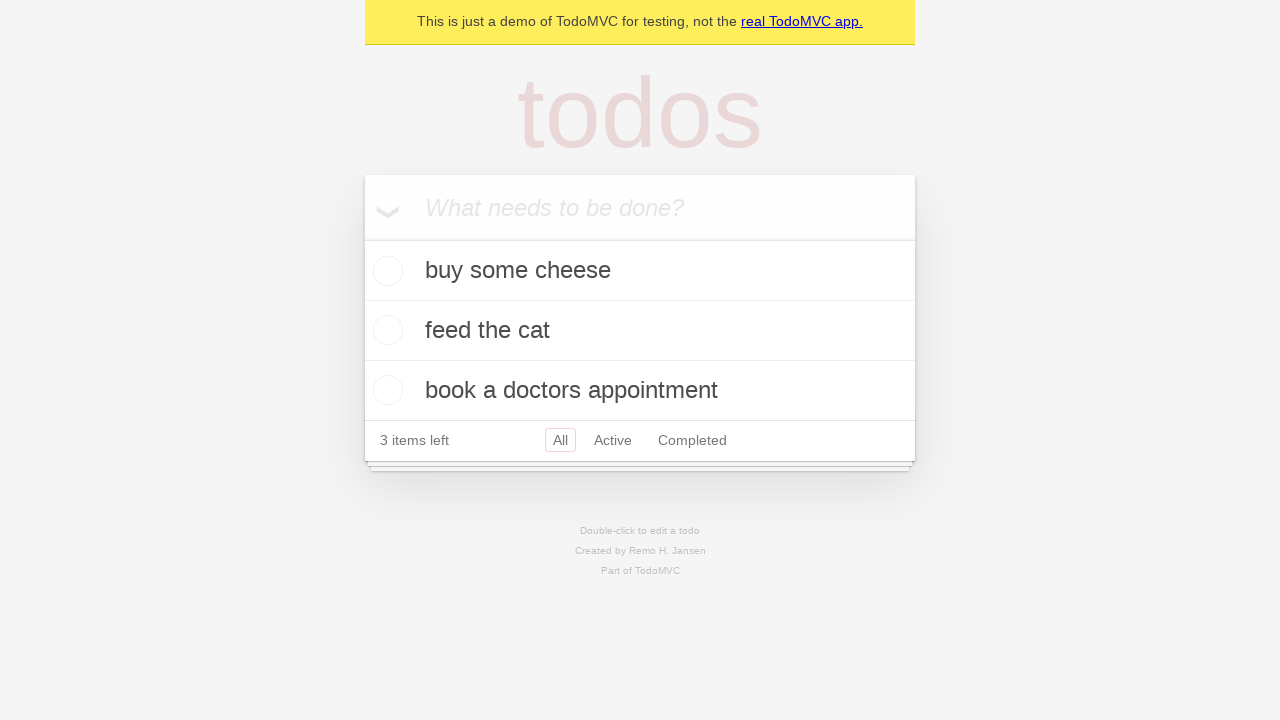

Double-clicked second todo item to enter edit mode at (640, 331) on internal:testid=[data-testid="todo-item"s] >> nth=1
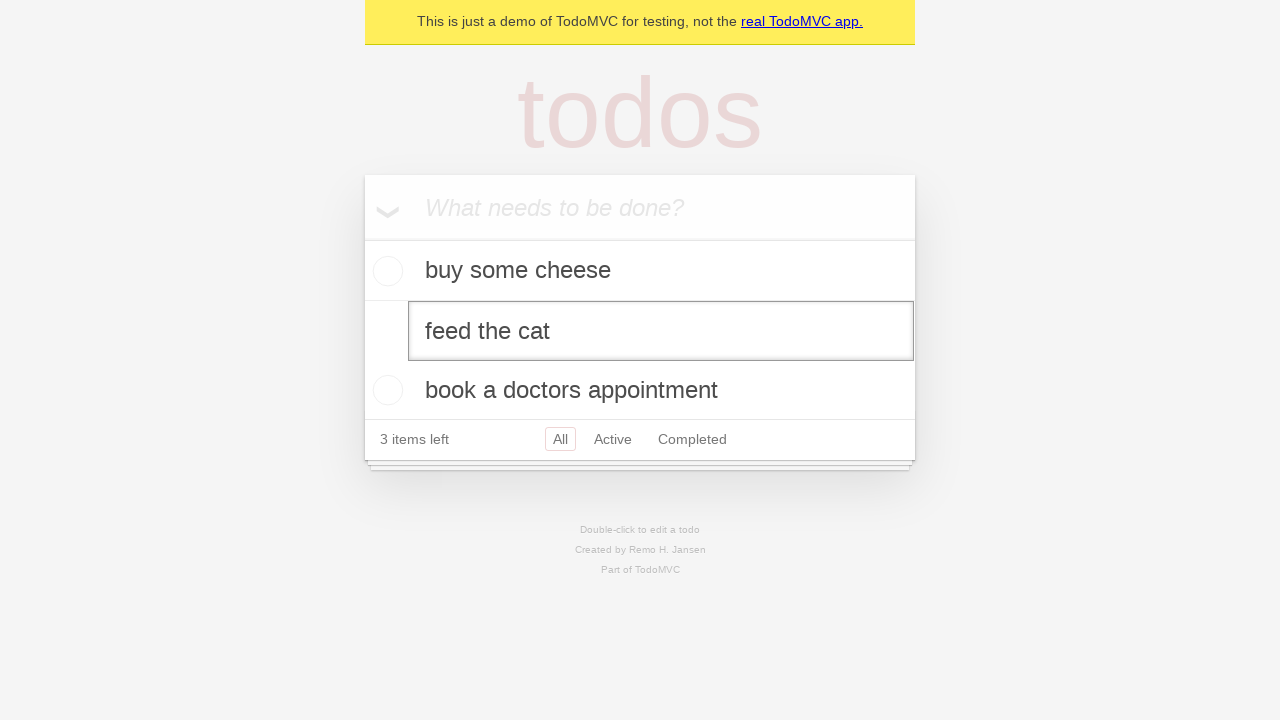

Filled edit field with 'buy some sausages' on internal:testid=[data-testid="todo-item"s] >> nth=1 >> .edit
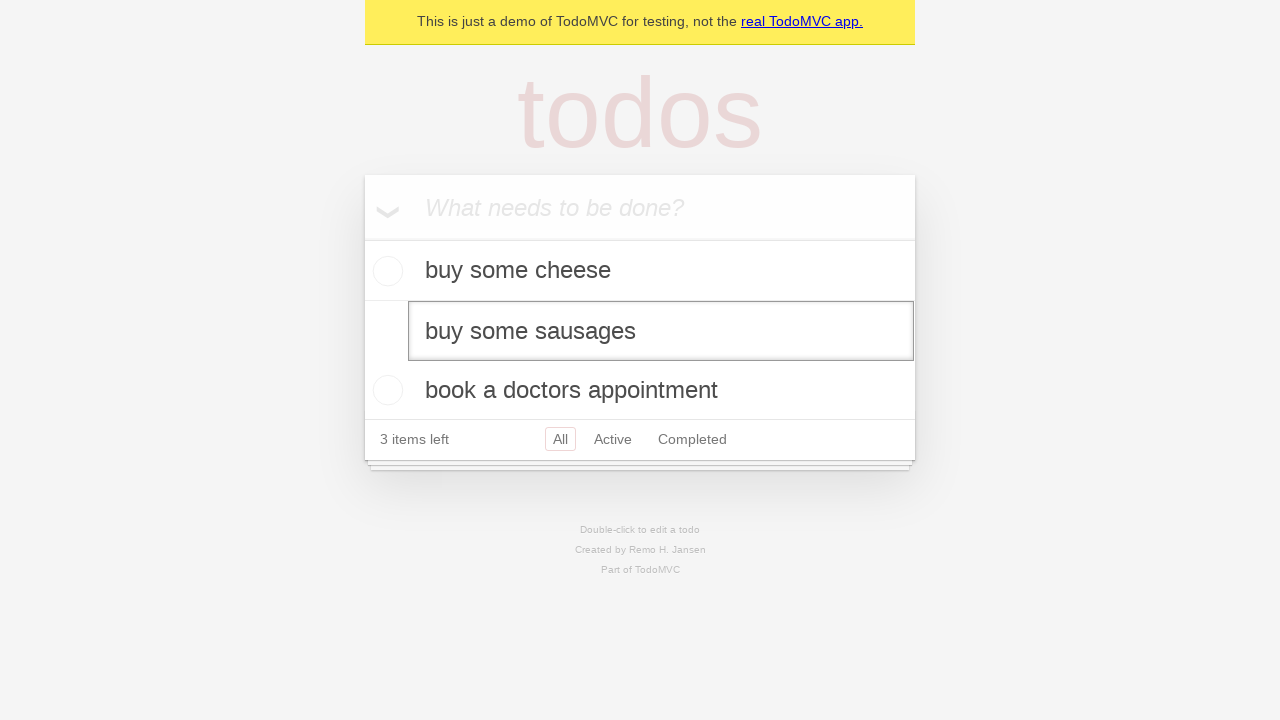

Pressed Enter to save edited todo item on internal:testid=[data-testid="todo-item"s] >> nth=1 >> .edit
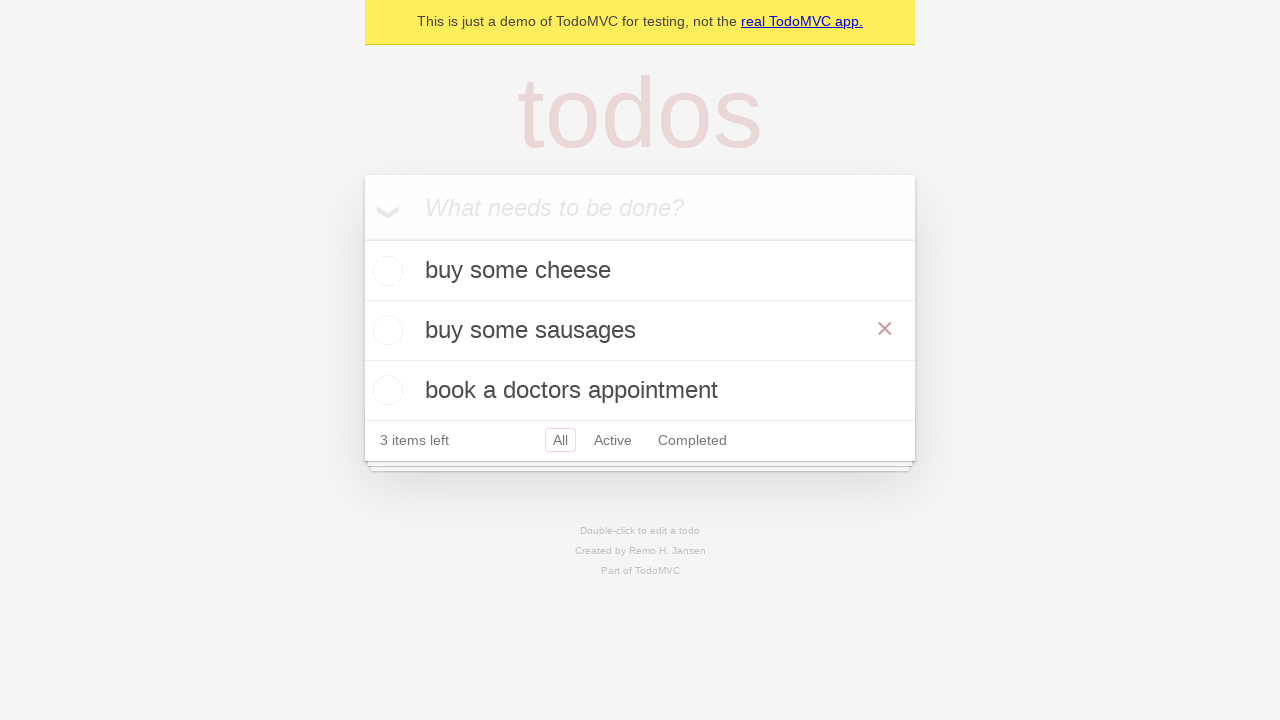

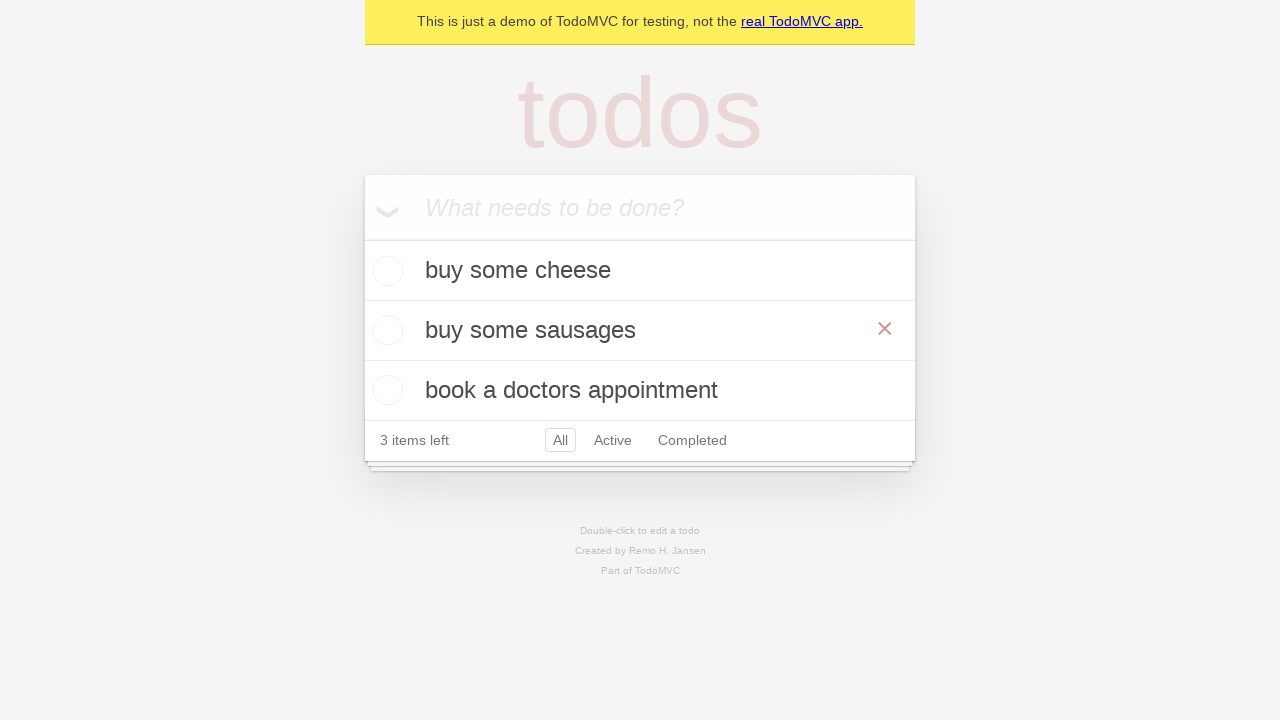